Tests the ParaBank user registration flow by filling out a complete registration form with personal details, address information, and account credentials, then submitting the form.

Starting URL: https://parabank.parasoft.com/parabank/register.htm

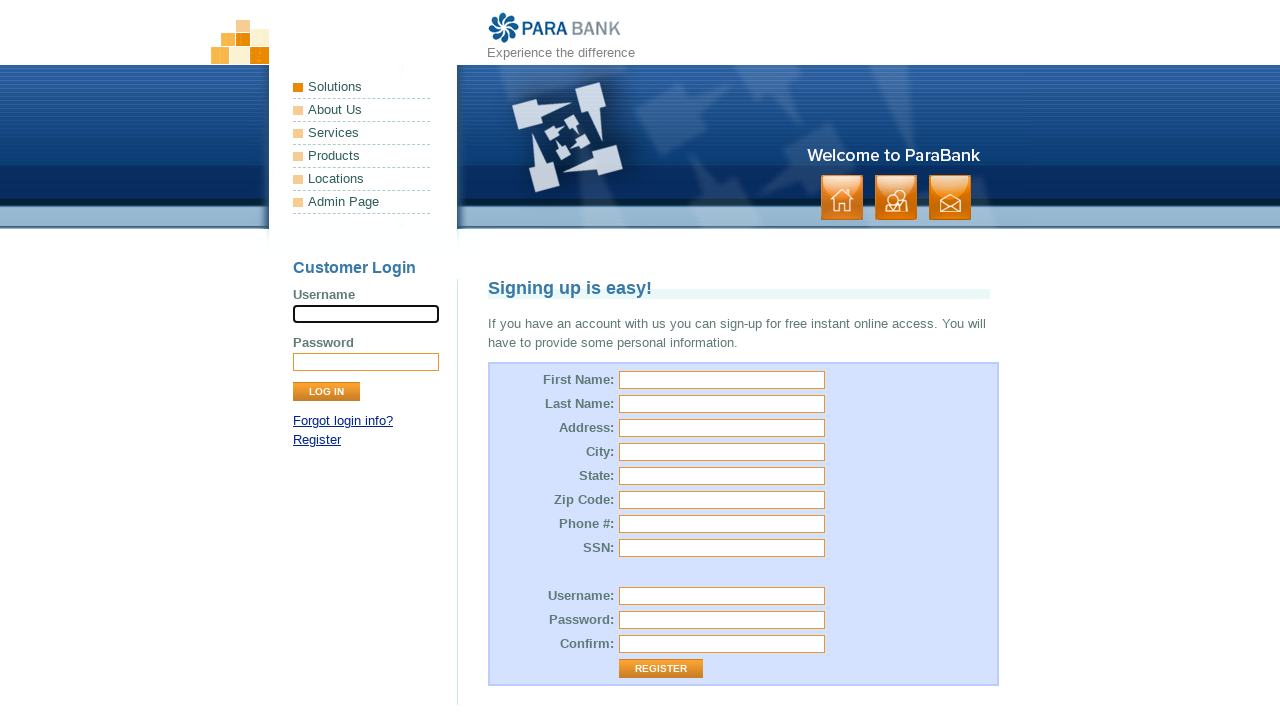

Filled first name field with 'Marcus' on #customer\.firstName
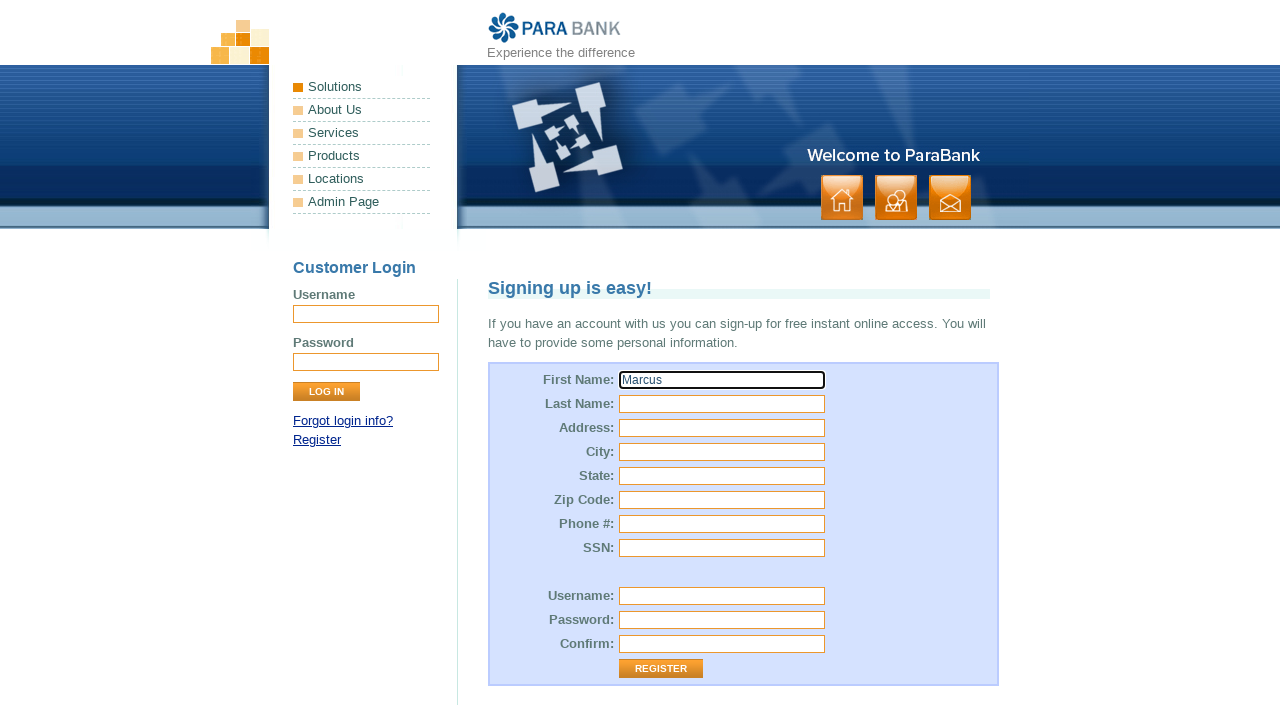

Filled last name field with 'Wellington' on input[name='customer.lastName']
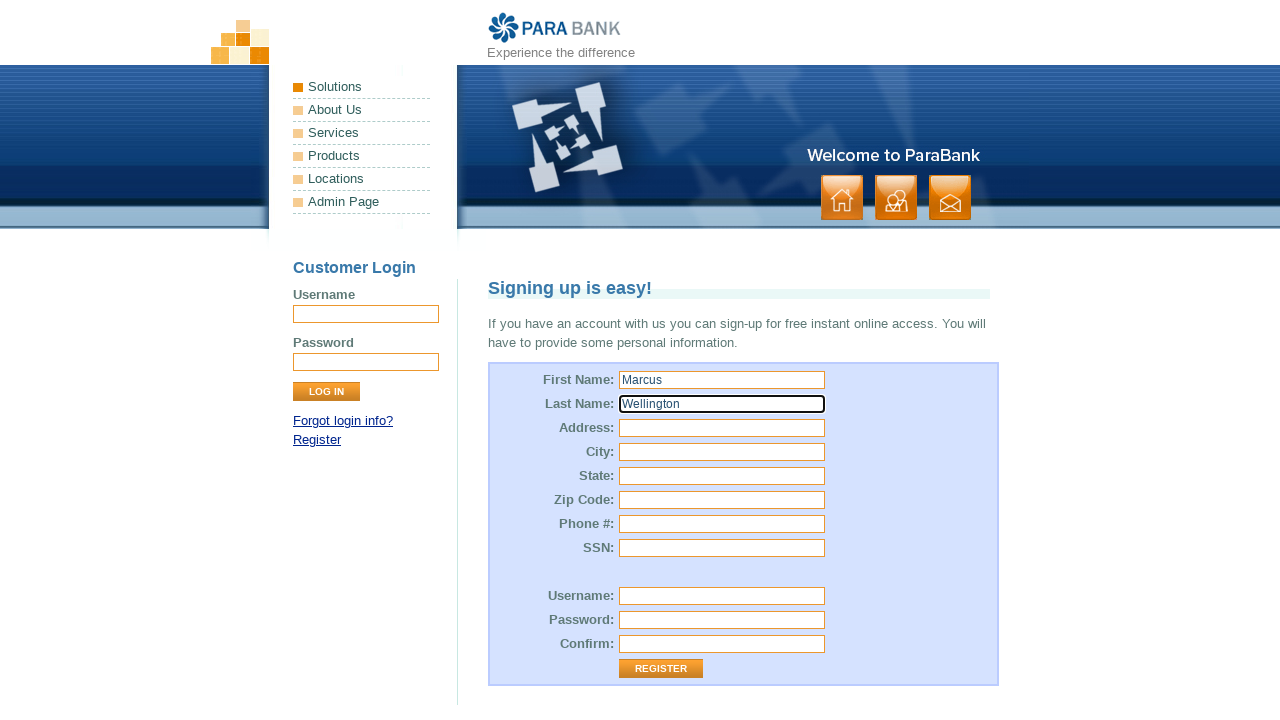

Filled street address field with '456 Oak Avenue' on #customer\.address\.street
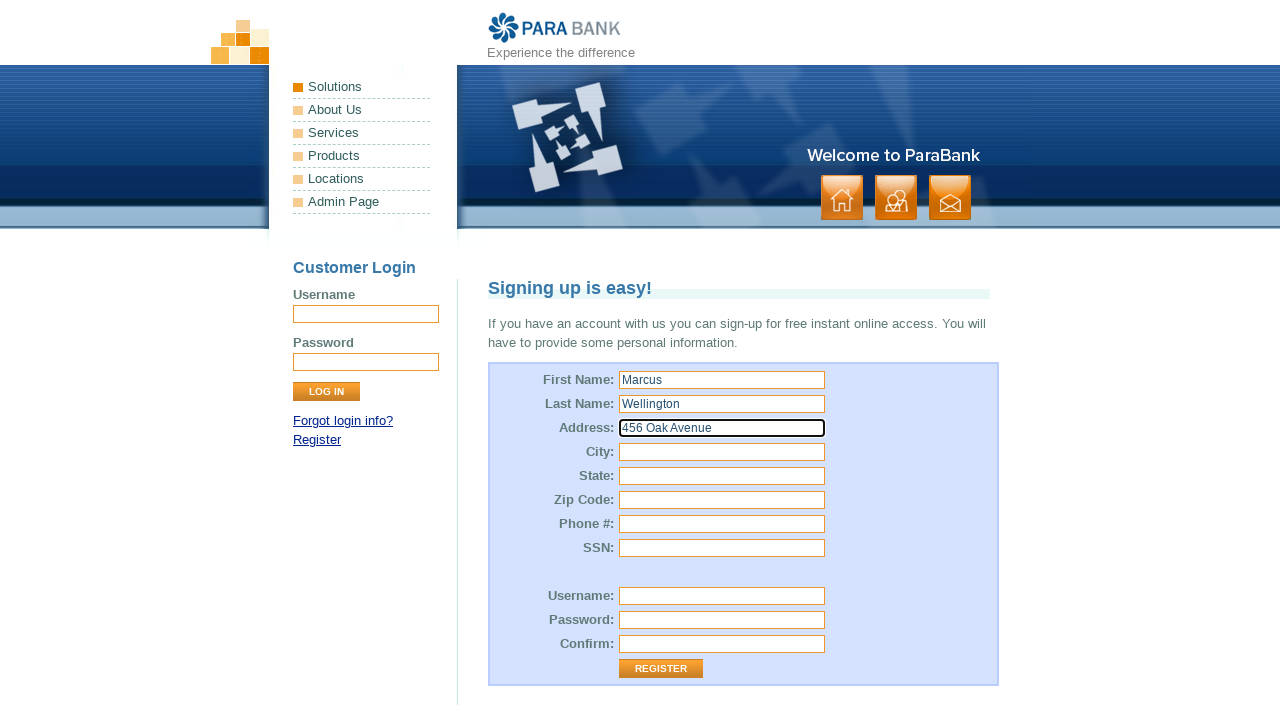

Filled city field with 'Richmond' on #customer\.address\.city
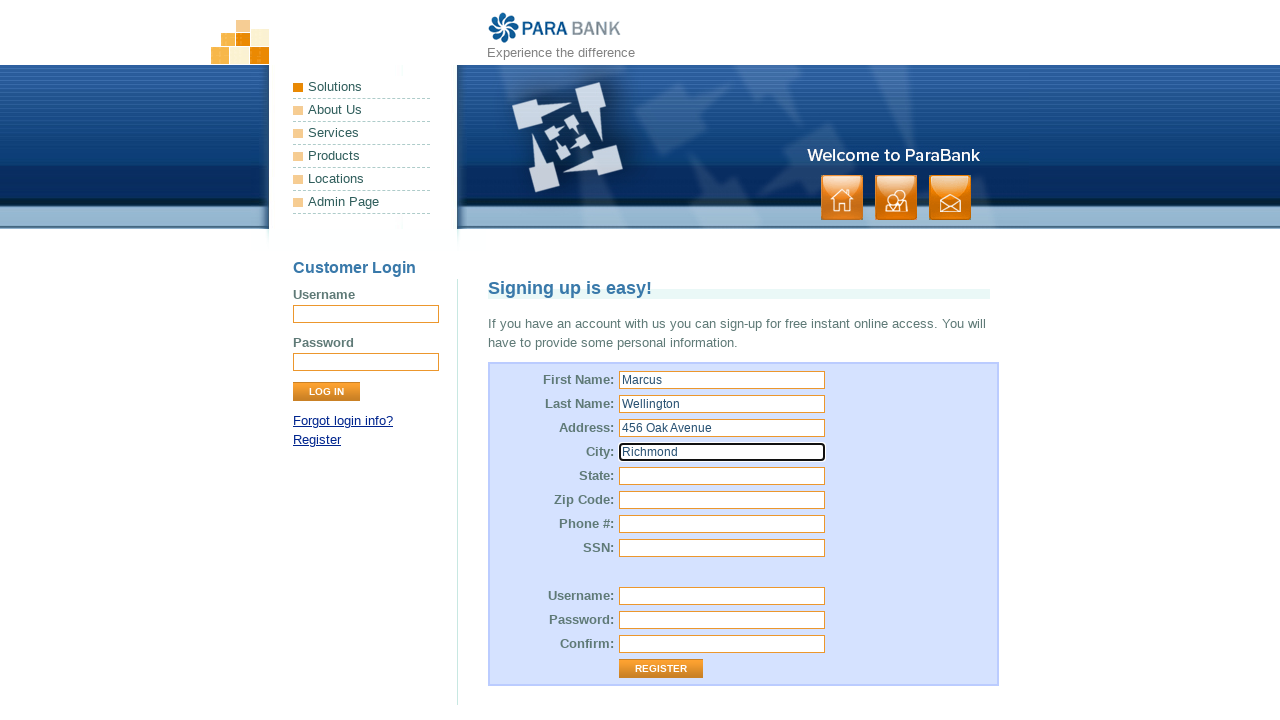

Filled state field with 'VA' on #customer\.address\.state
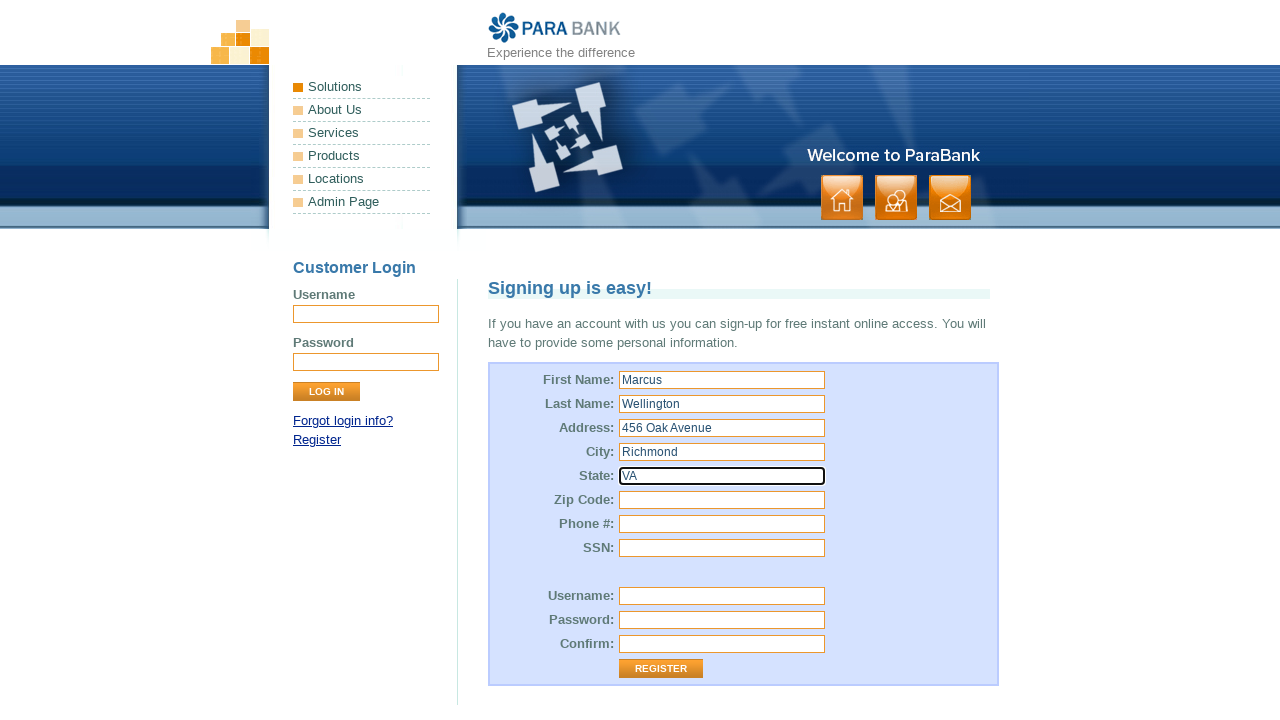

Filled zip code field with '23220' on #customer\.address\.zipCode
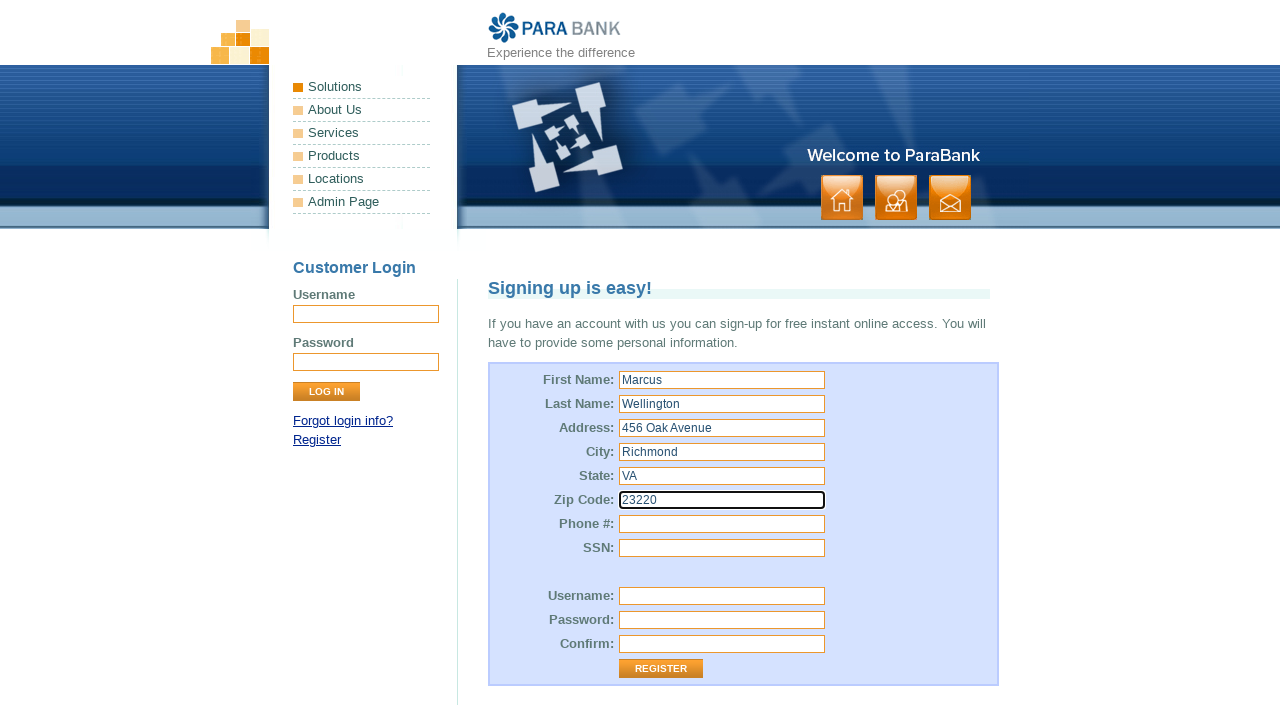

Filled phone number field with '804-555-1234' on #customer\.phoneNumber
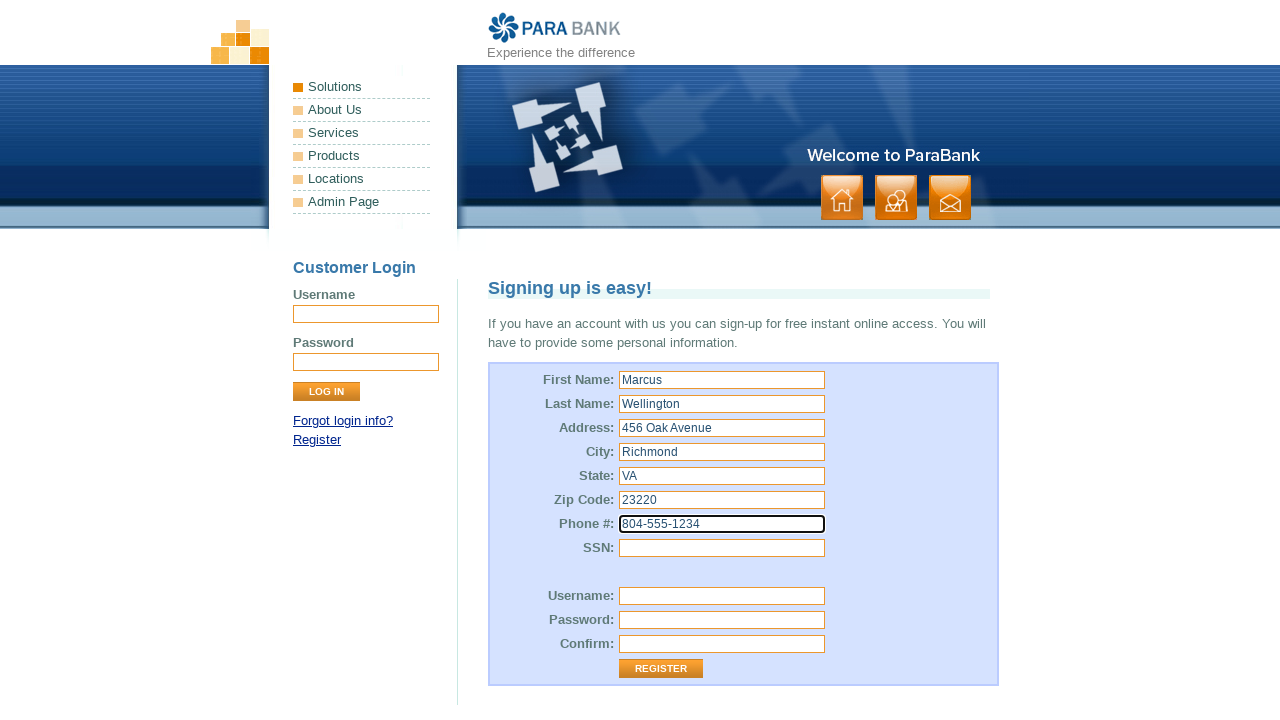

Filled SSN field with '987-65-4321' on #customer\.ssn
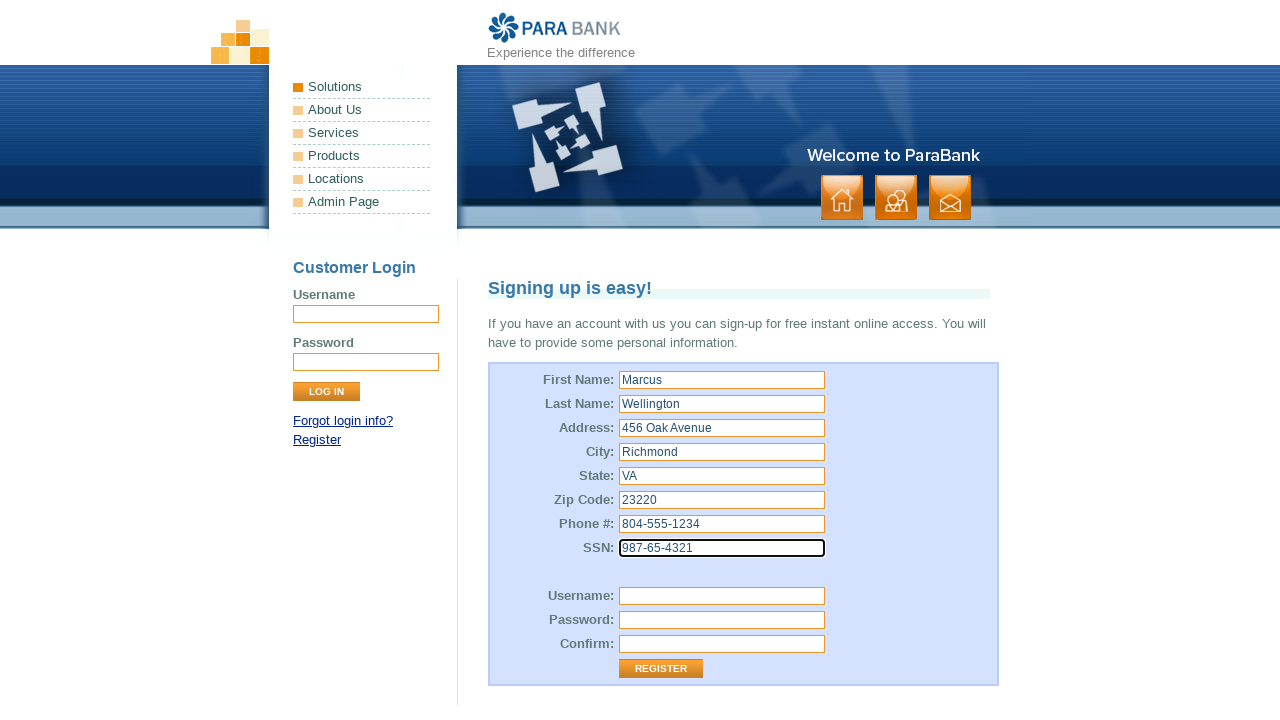

Filled username field with 'MarcusW2024' on #customer\.username
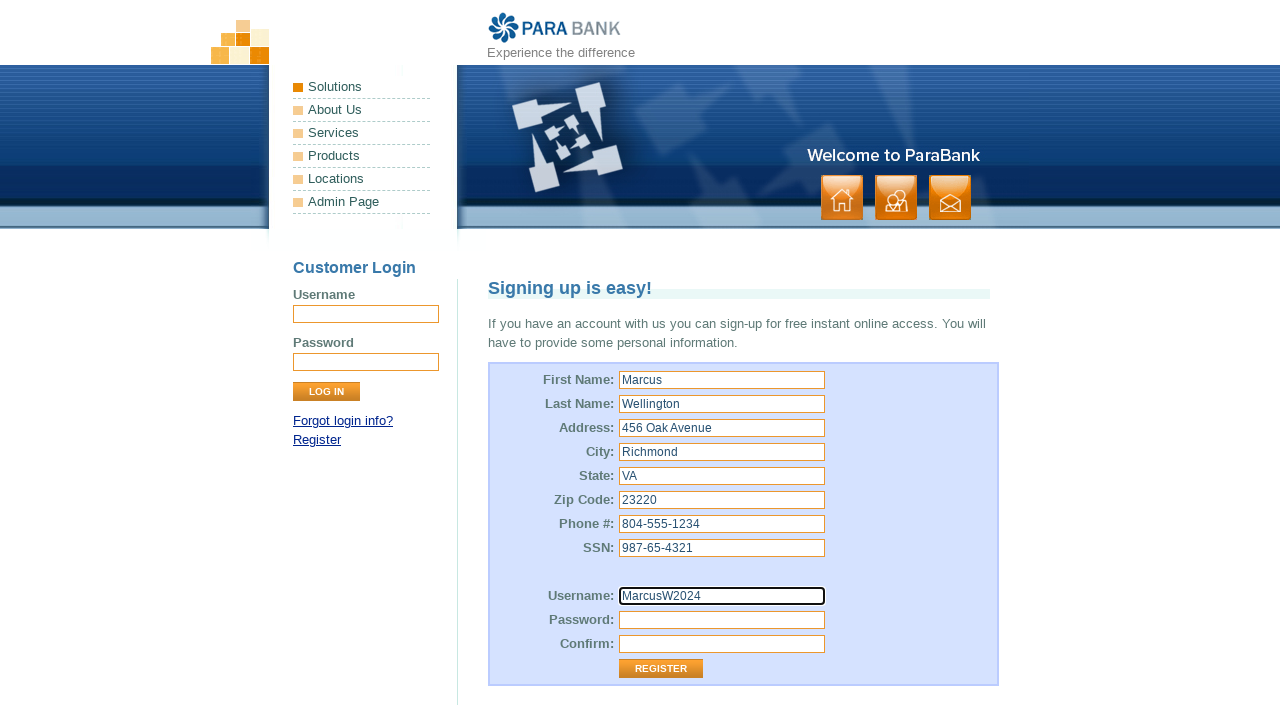

Filled password field with 'SecurePass789' on #customer\.password
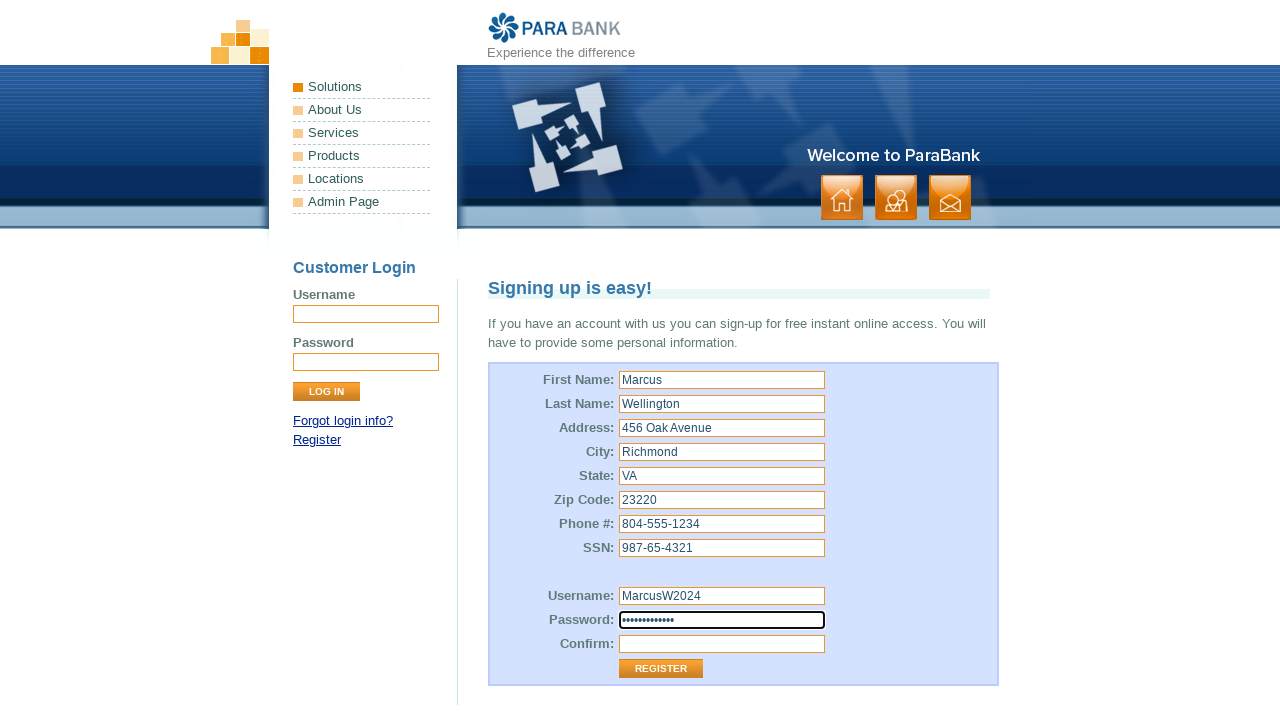

Filled password confirmation field with 'SecurePass789' on #repeatedPassword
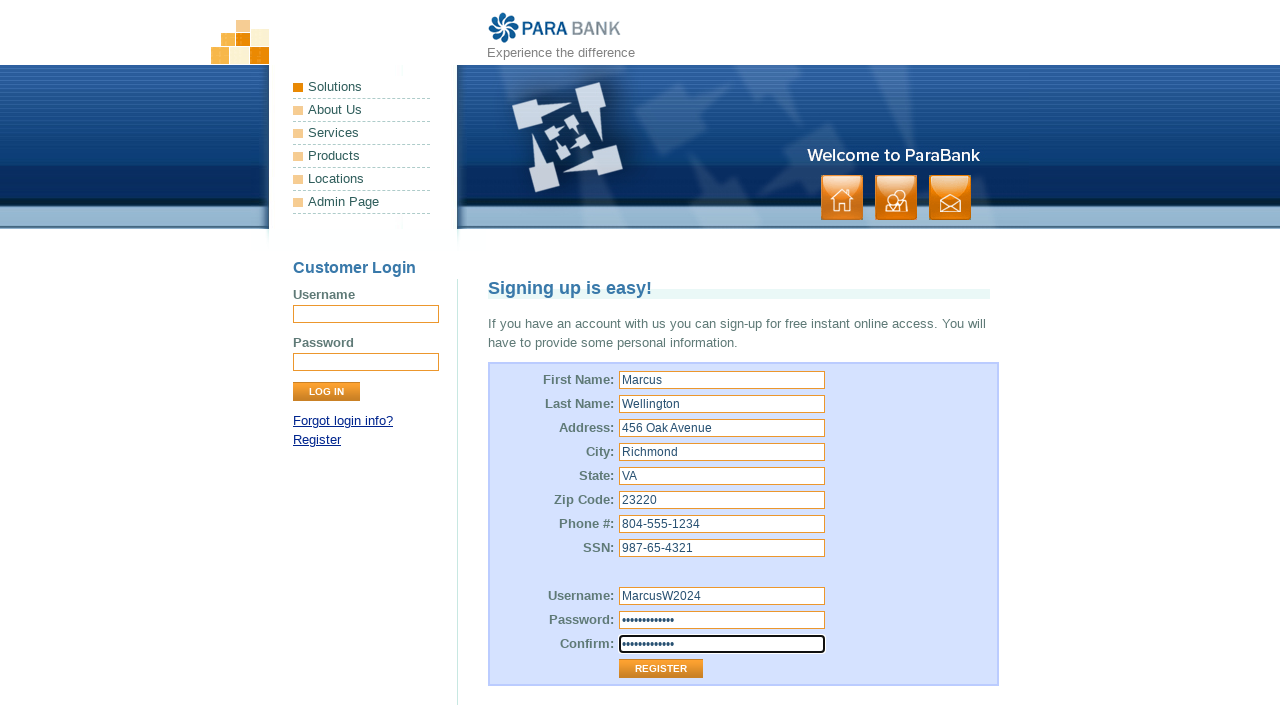

Clicked register button to submit the registration form at (896, 198) on .button
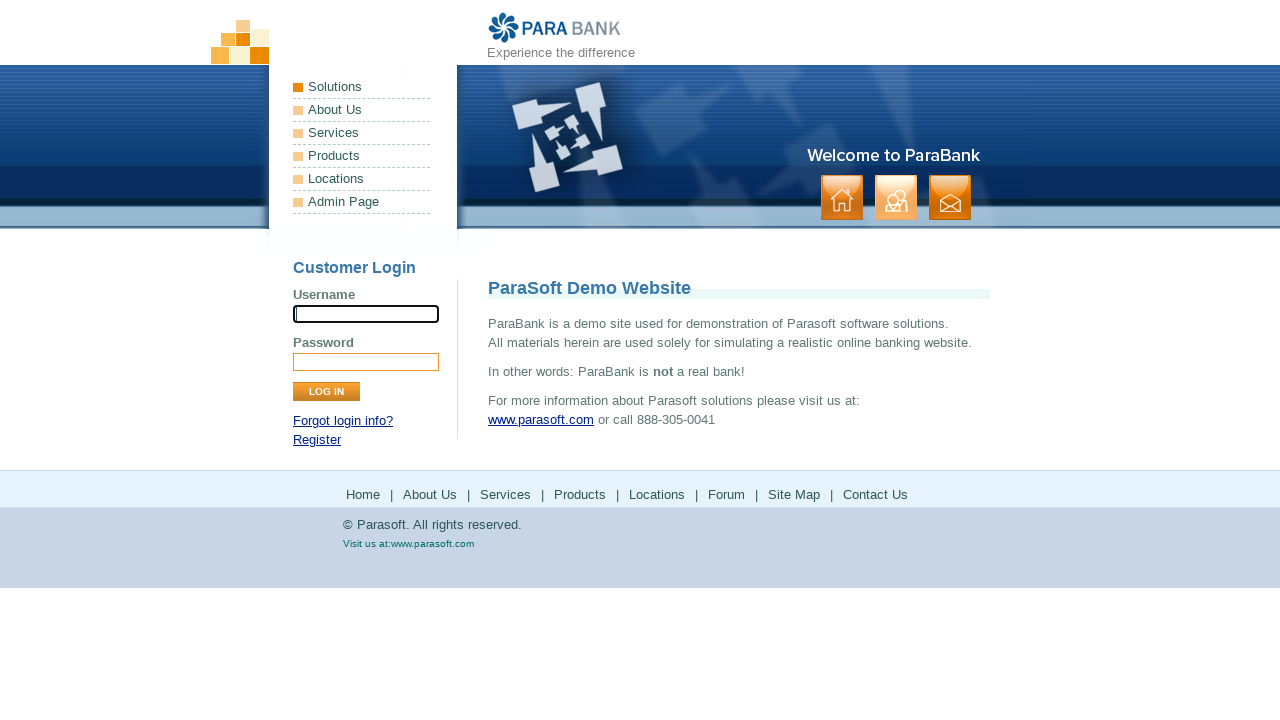

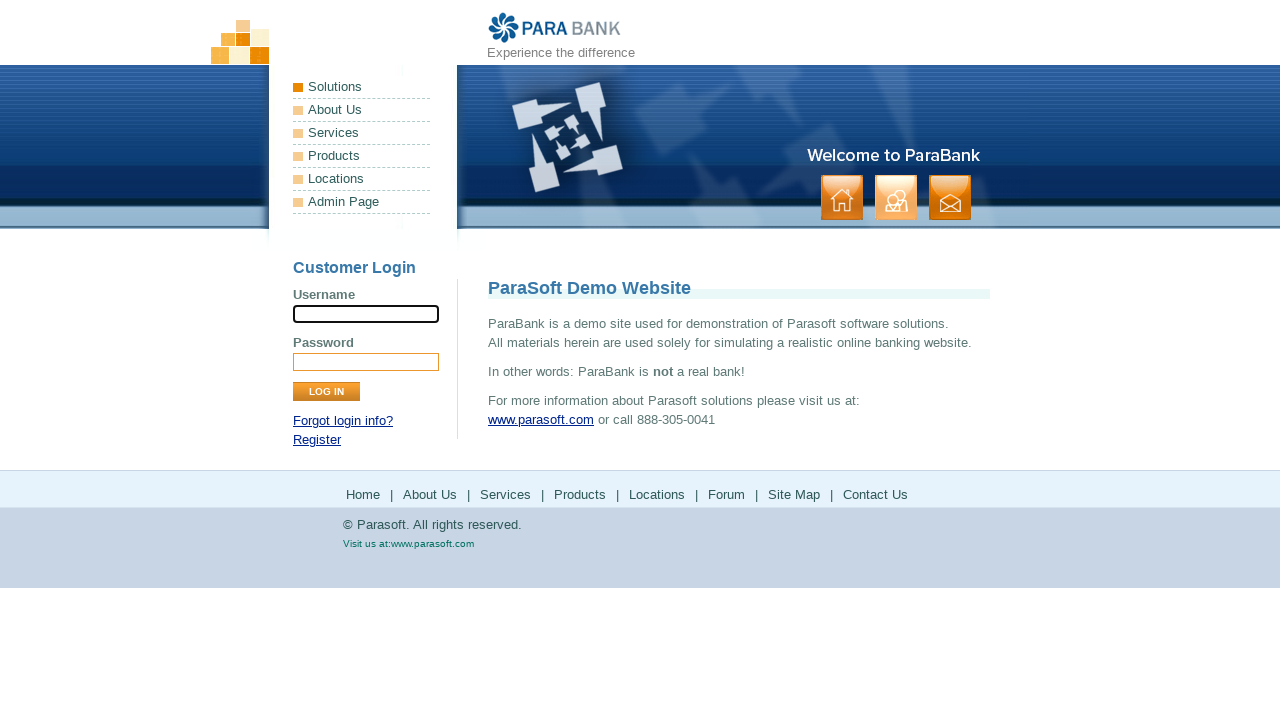